Tests various UI interactions on an automation practice page including clicking a radio button, checkbox, filling a text input, clicking a hide button, and clicking an open tab link.

Starting URL: https://rahulshettyacademy.com/AutomationPractice/

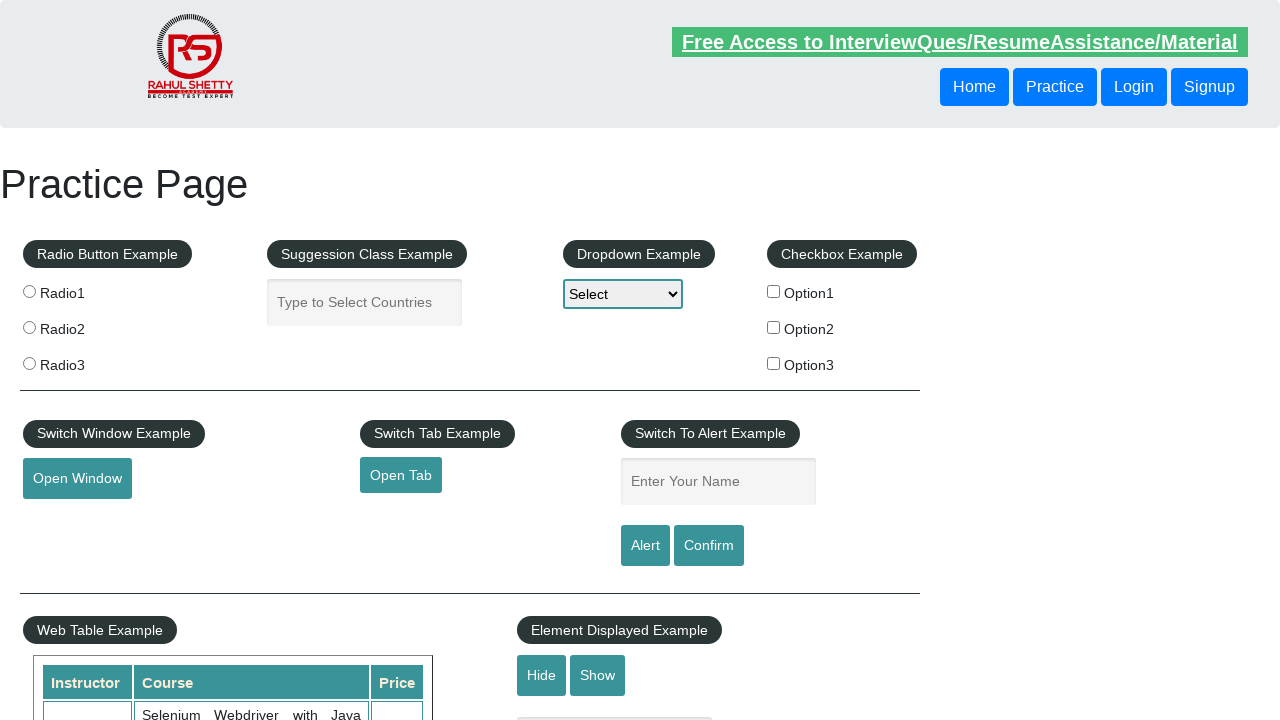

Clicked radio button with value 'radio1' at (29, 291) on input[value='radio1']
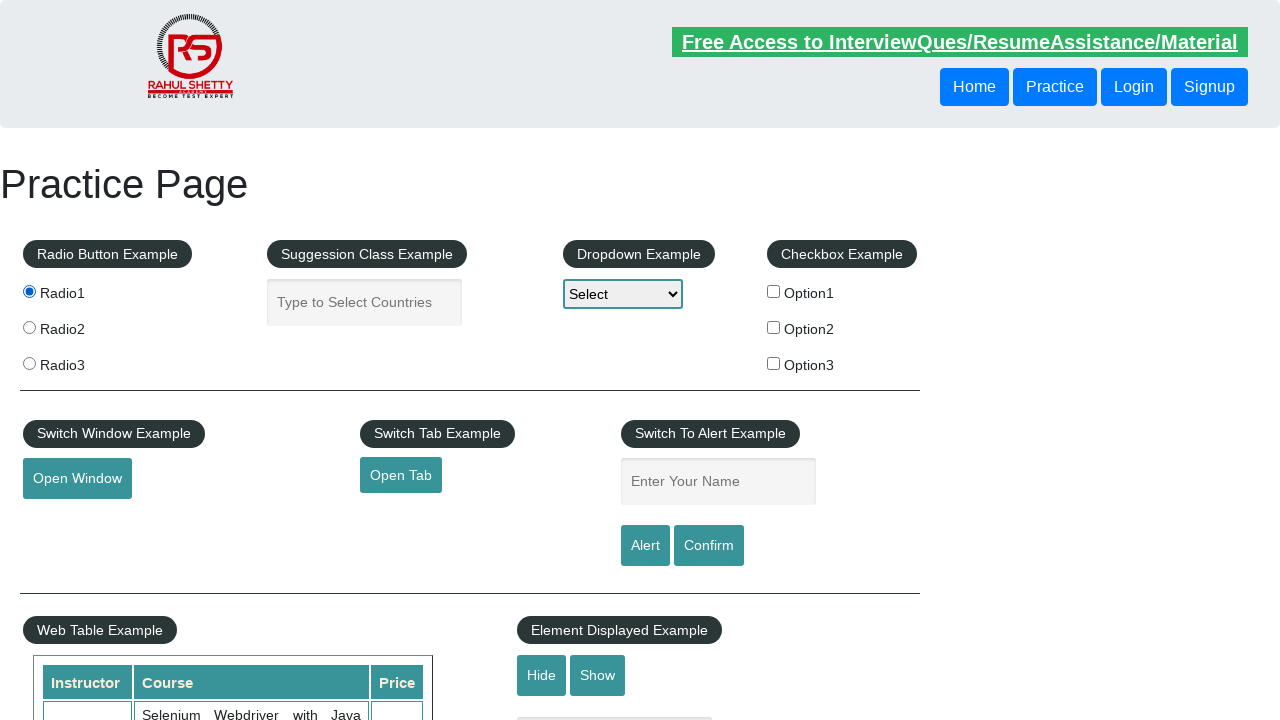

Clicked checkbox option 1 at (774, 291) on #checkBoxOption1
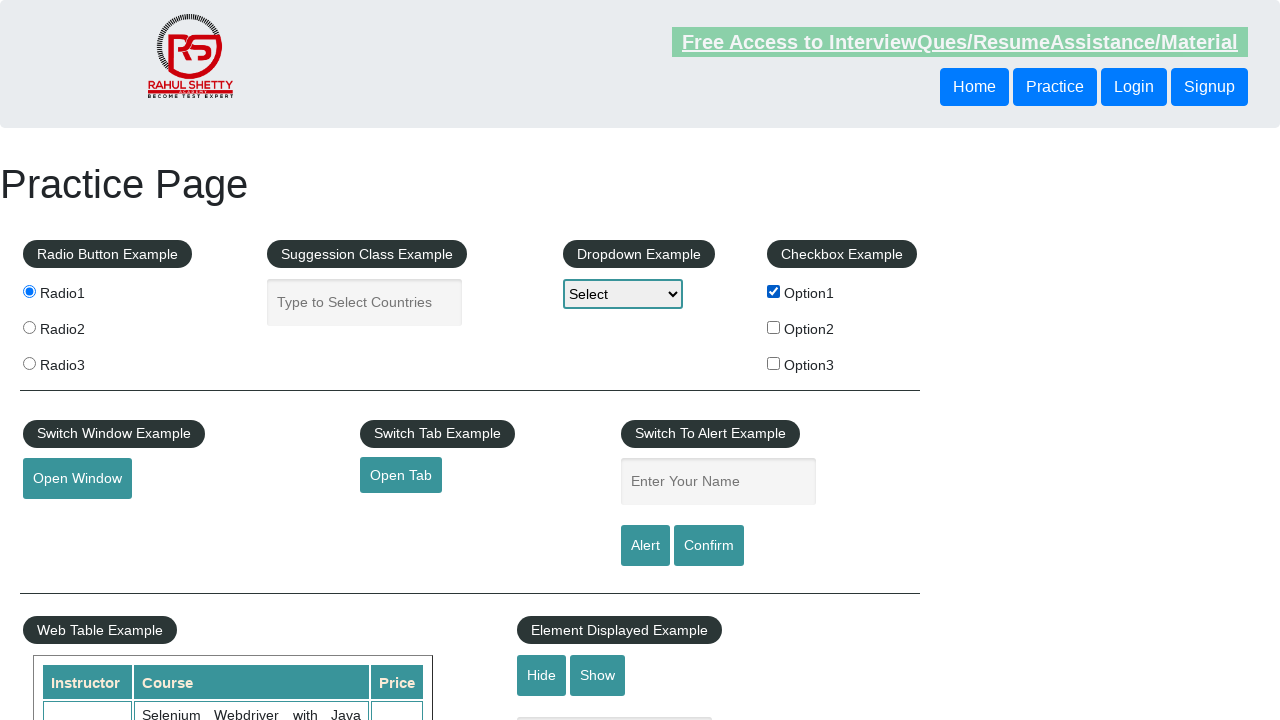

Filled text input field with 'mmm' on input#displayed-text
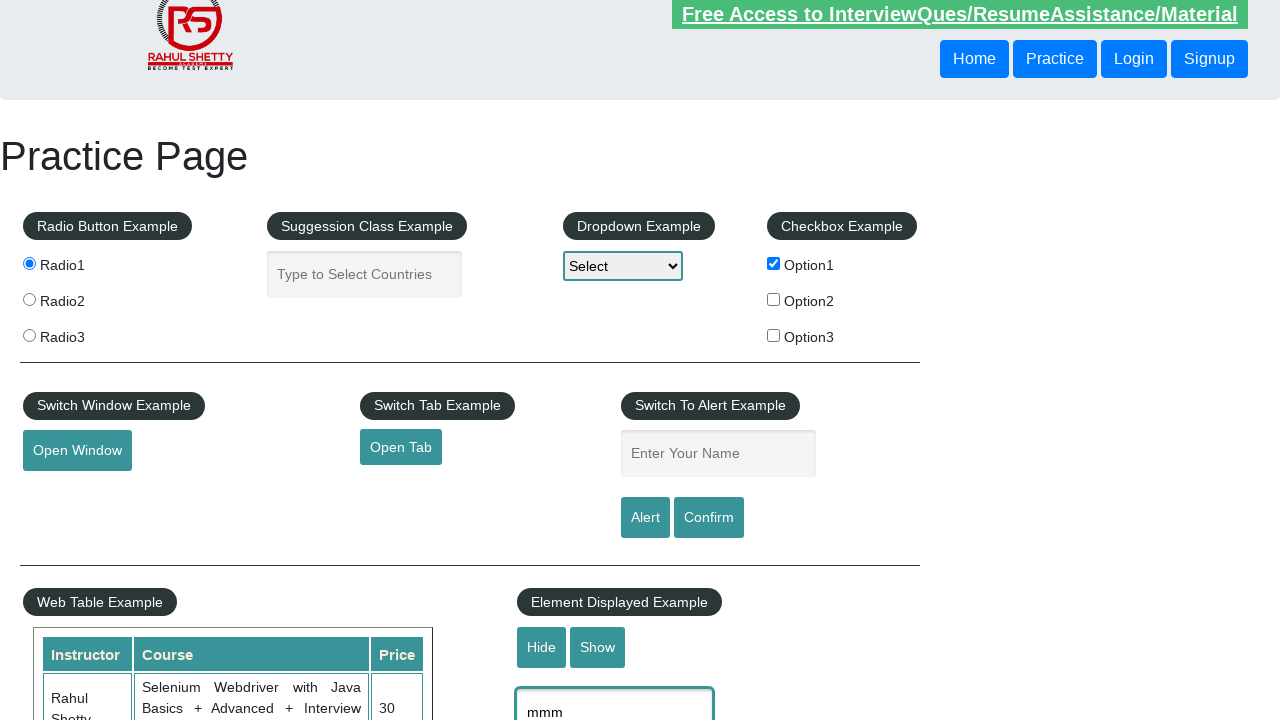

Clicked the hide textbox button at (542, 647) on input#hide-textbox
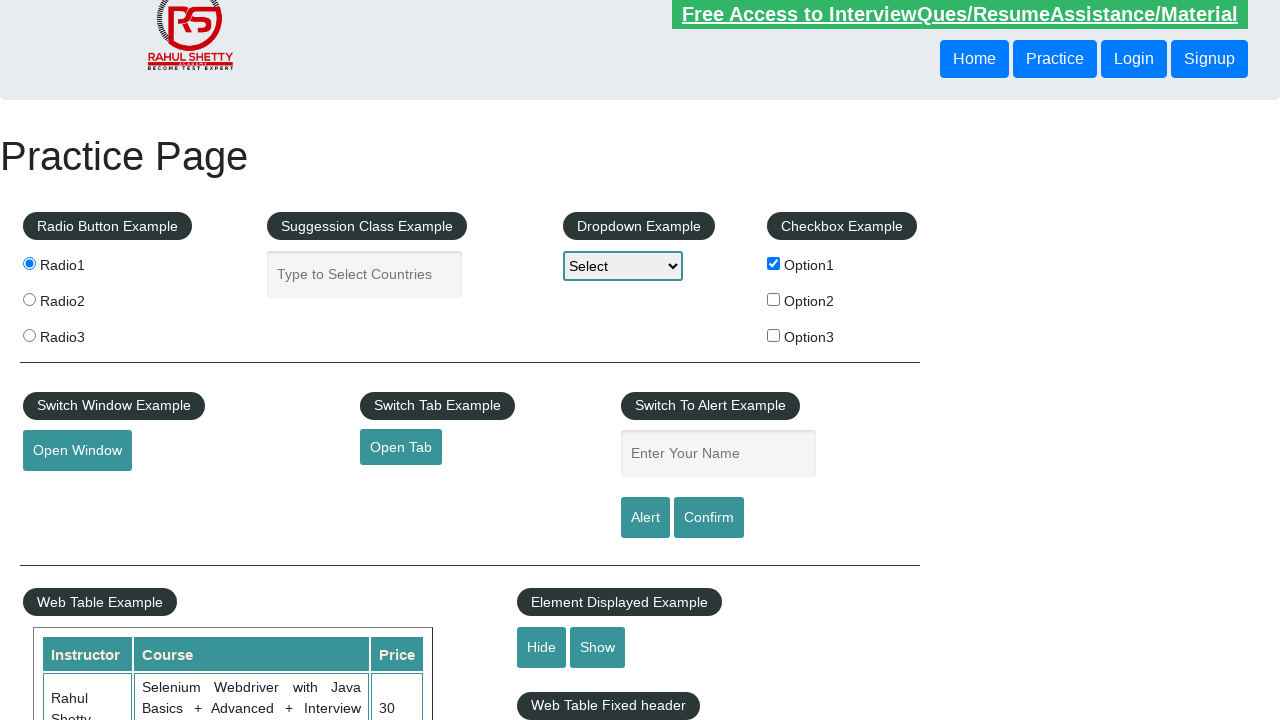

Clicked the open tab link at (401, 447) on #opentab
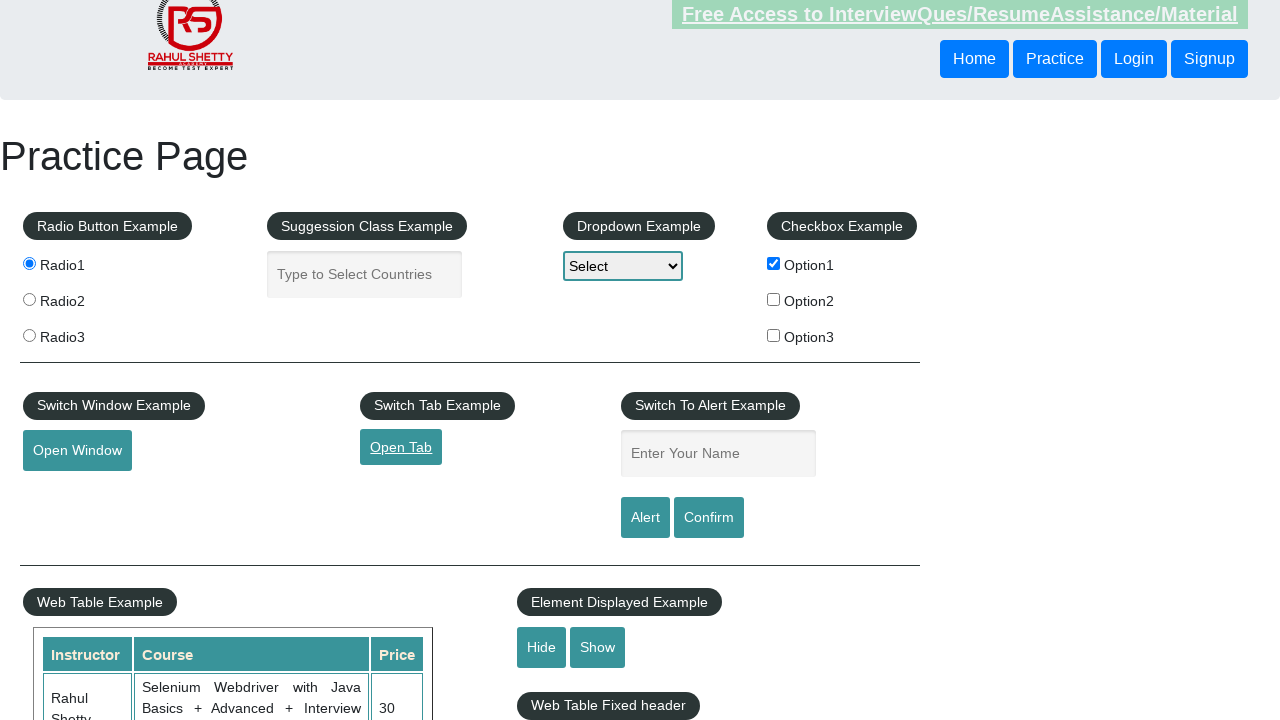

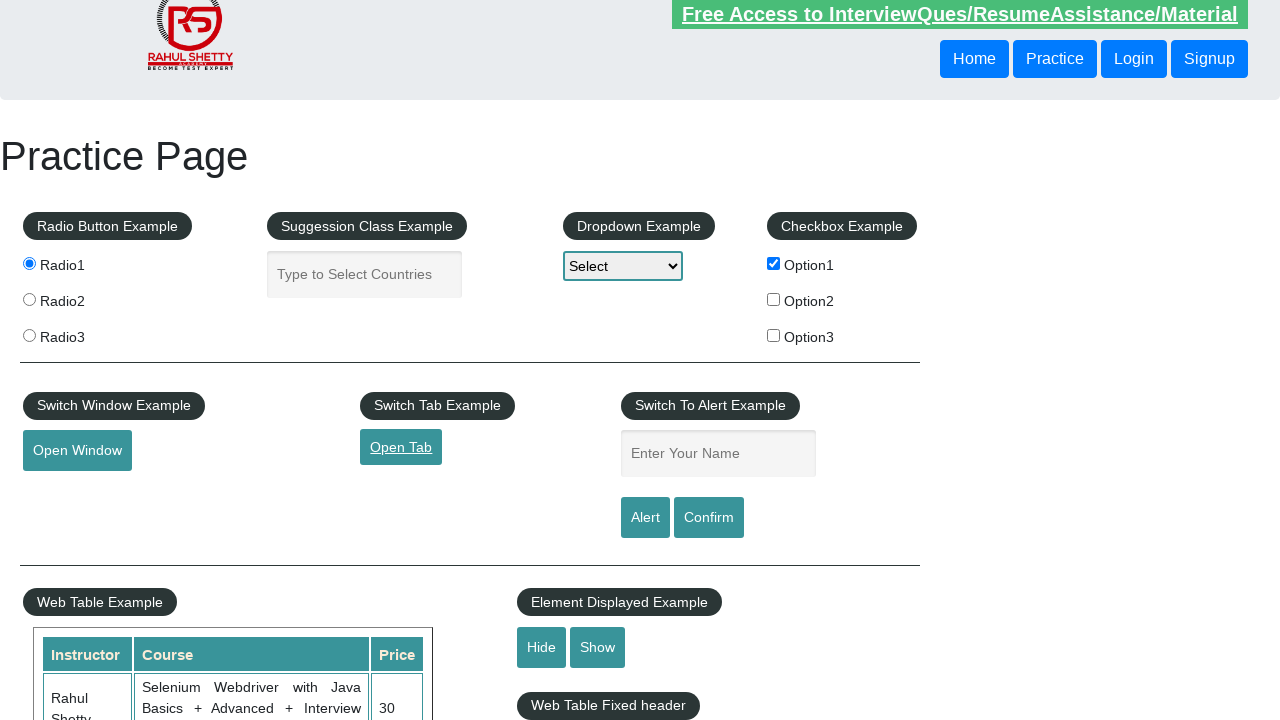